Navigates to a form tutorial page and fills in the First Name input field using XPath sibling selector to locate the input element next to its label.

Starting URL: https://www.hyrtutorials.com/p/add-padding-to-containers.html#

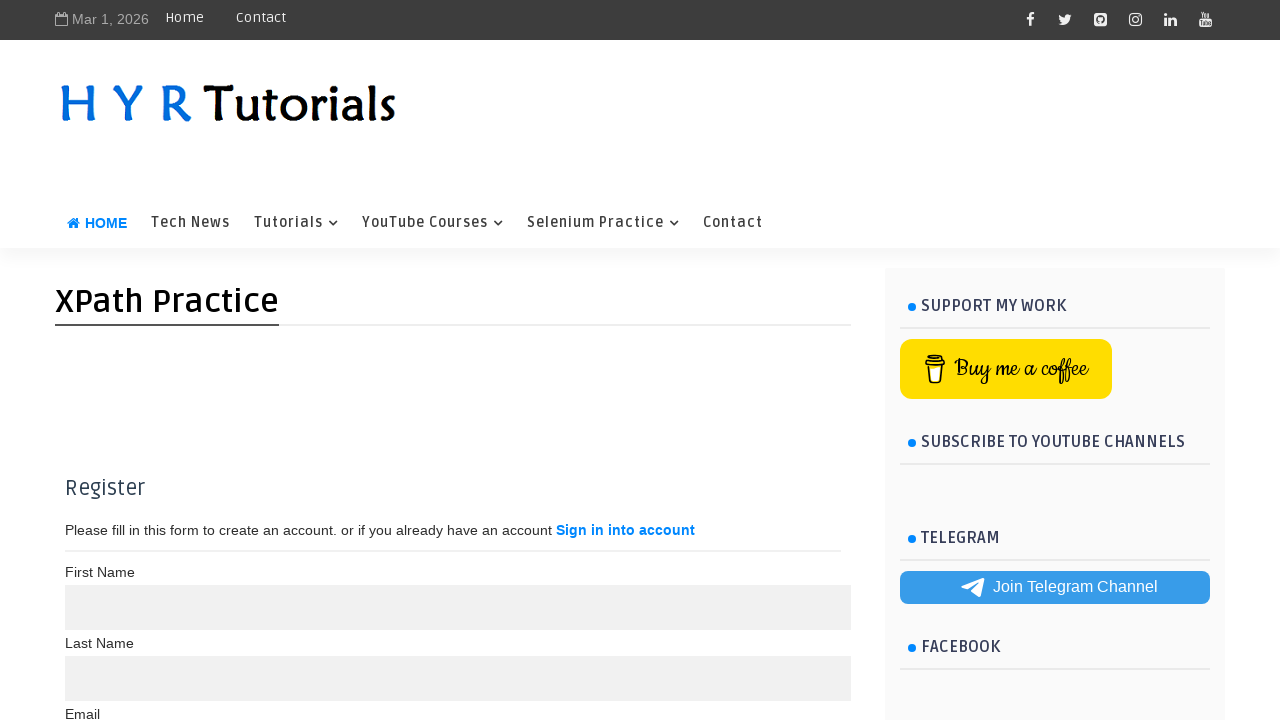

Filled First Name input field with 'Vimala' using XPath sibling selector on //label[text()='First Name ']/following-sibling::input[1]
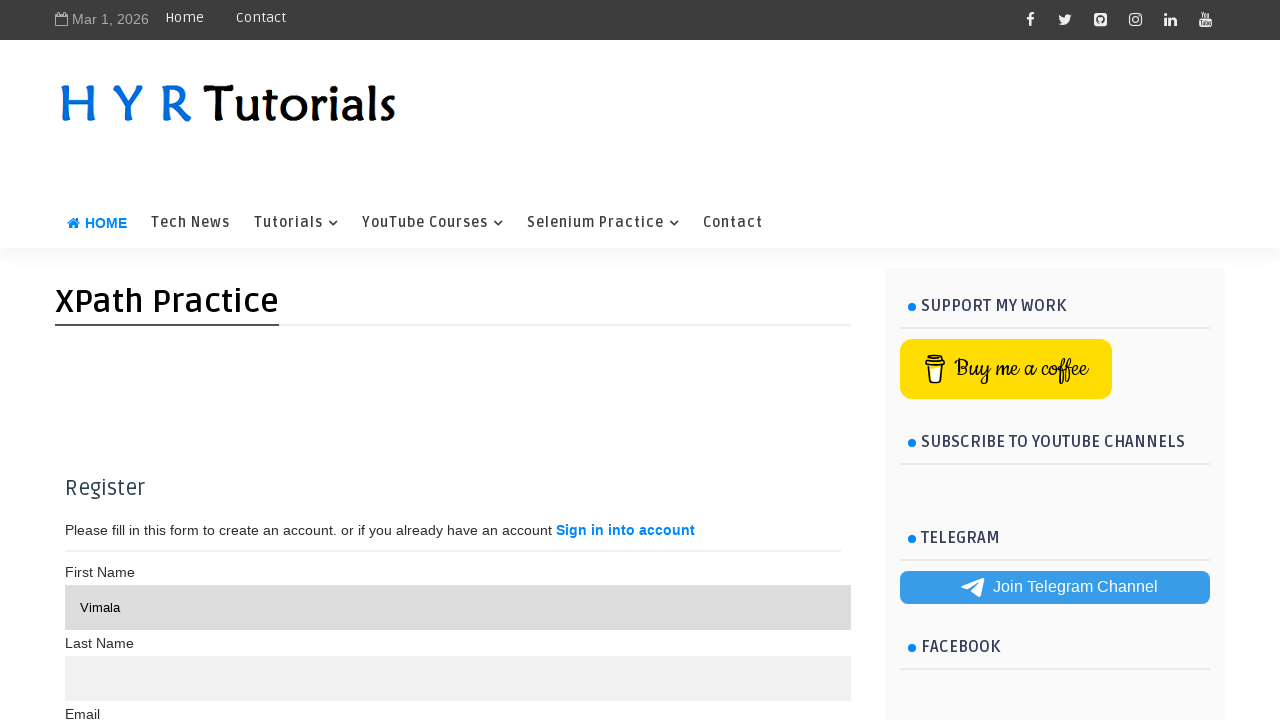

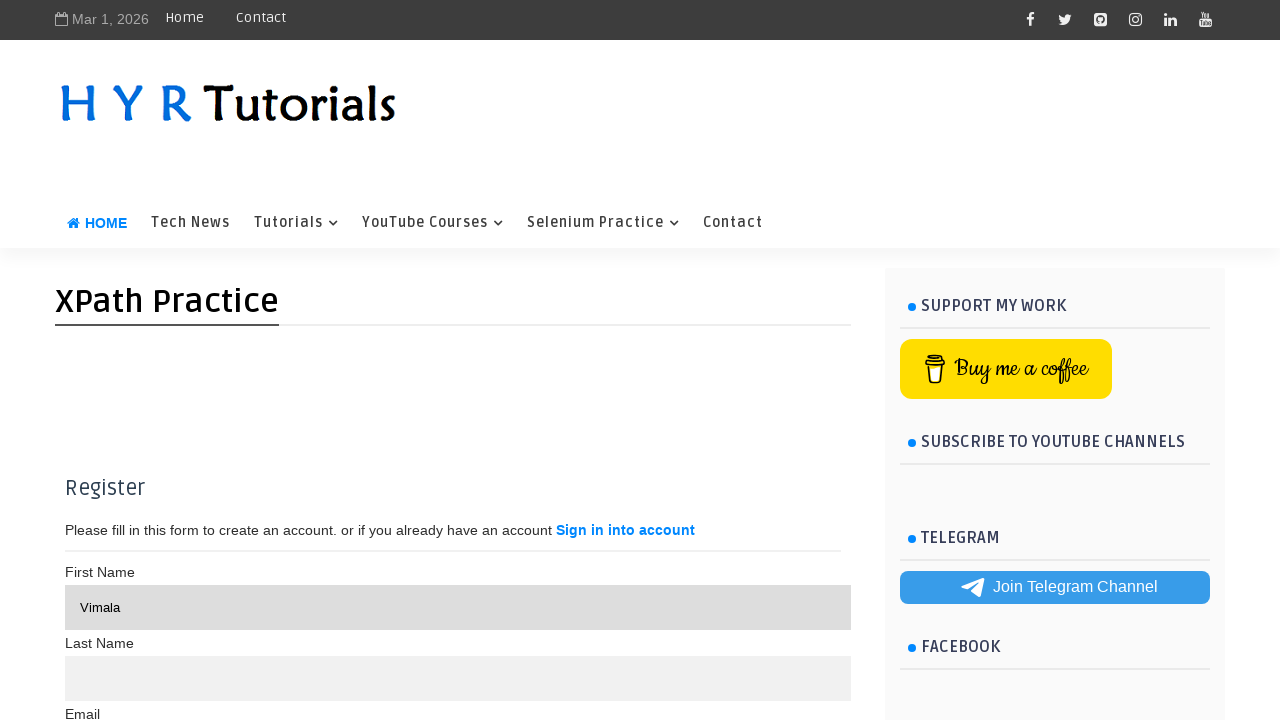